Tests the landing page search functionality by searching for a vegetable using a short name and verifying the product name is displayed correctly.

Starting URL: https://rahulshettyacademy.com/seleniumPractise/#/

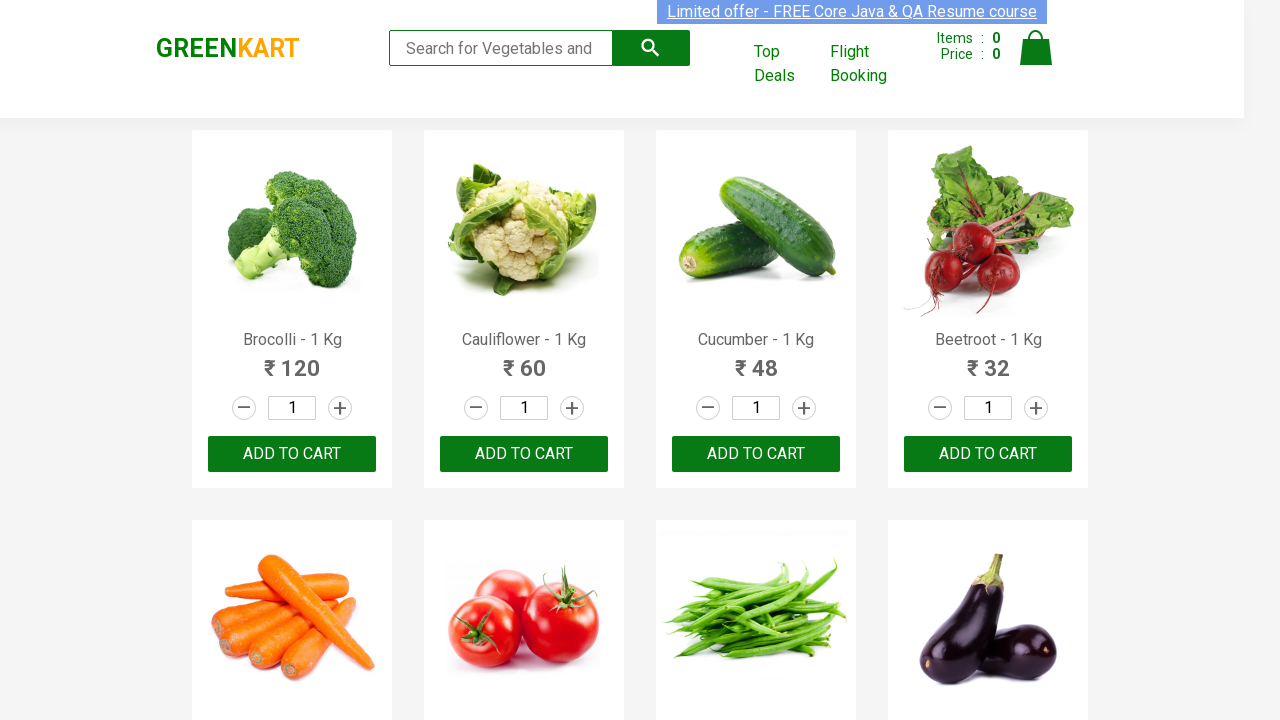

Filled search field with 'tom' to search for vegetable on input[type='search']
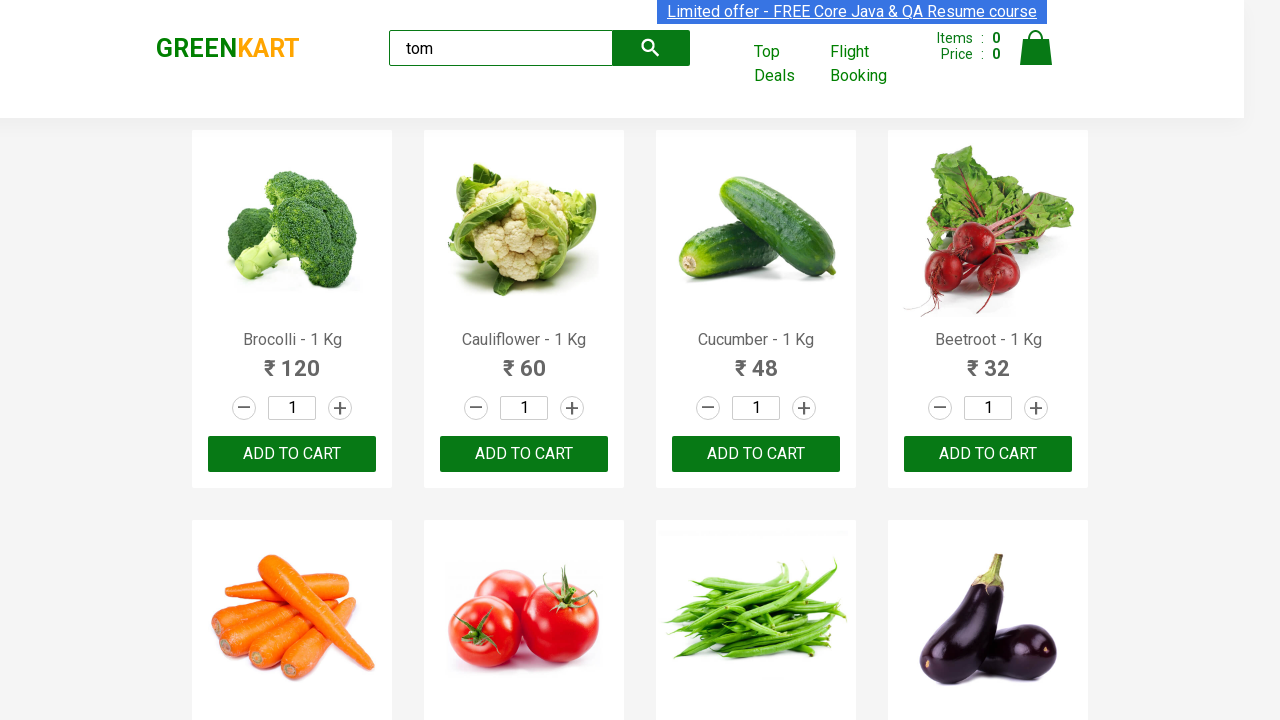

Search results loaded - product names are now visible
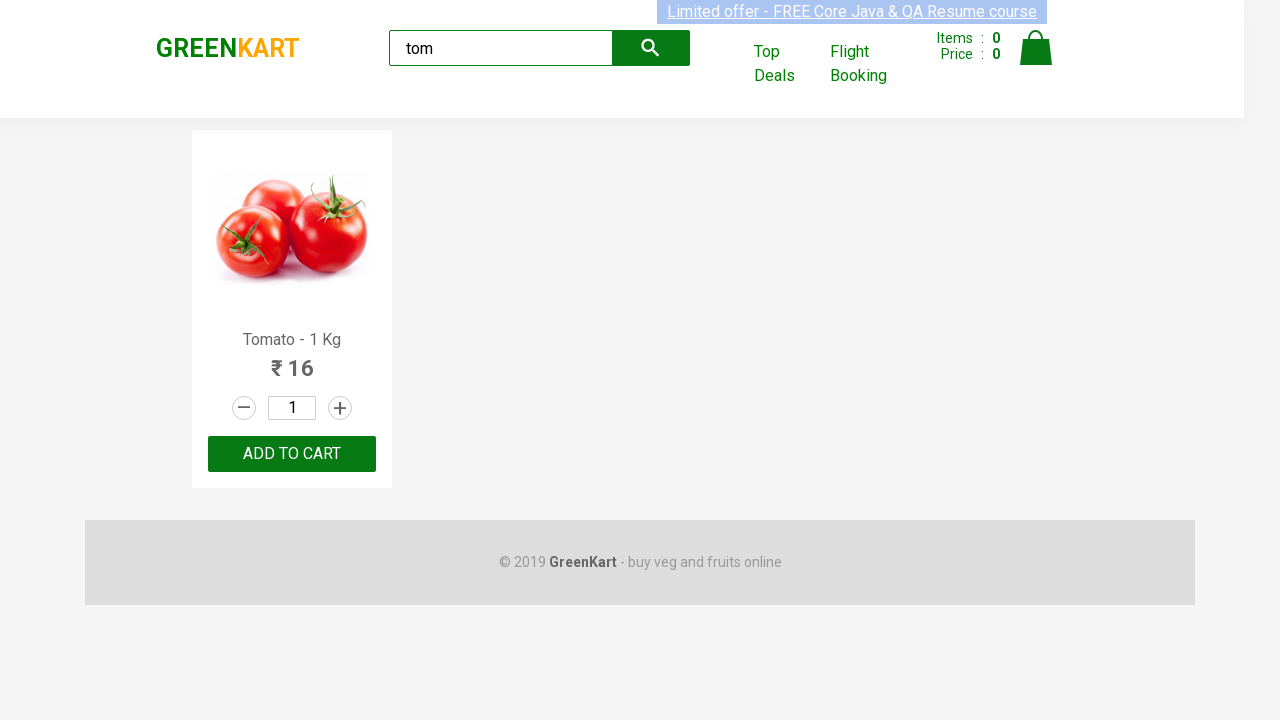

Located first product name element
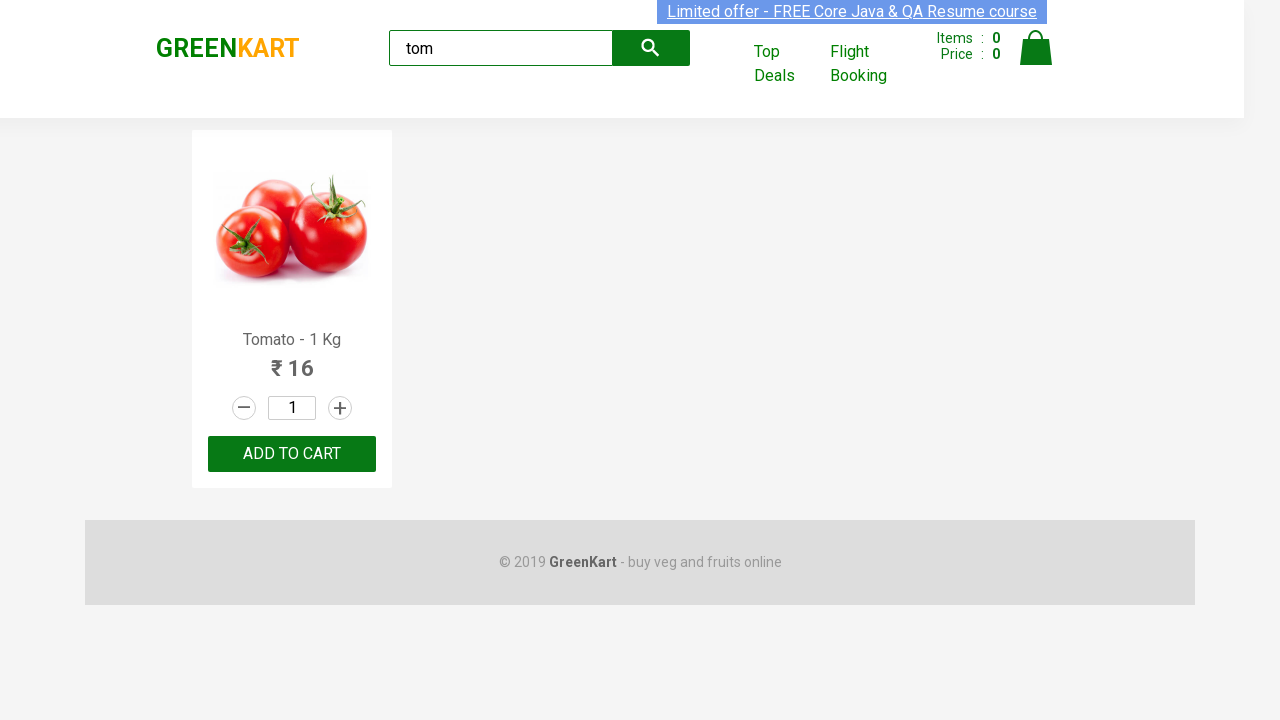

Extracted product name: Tomato
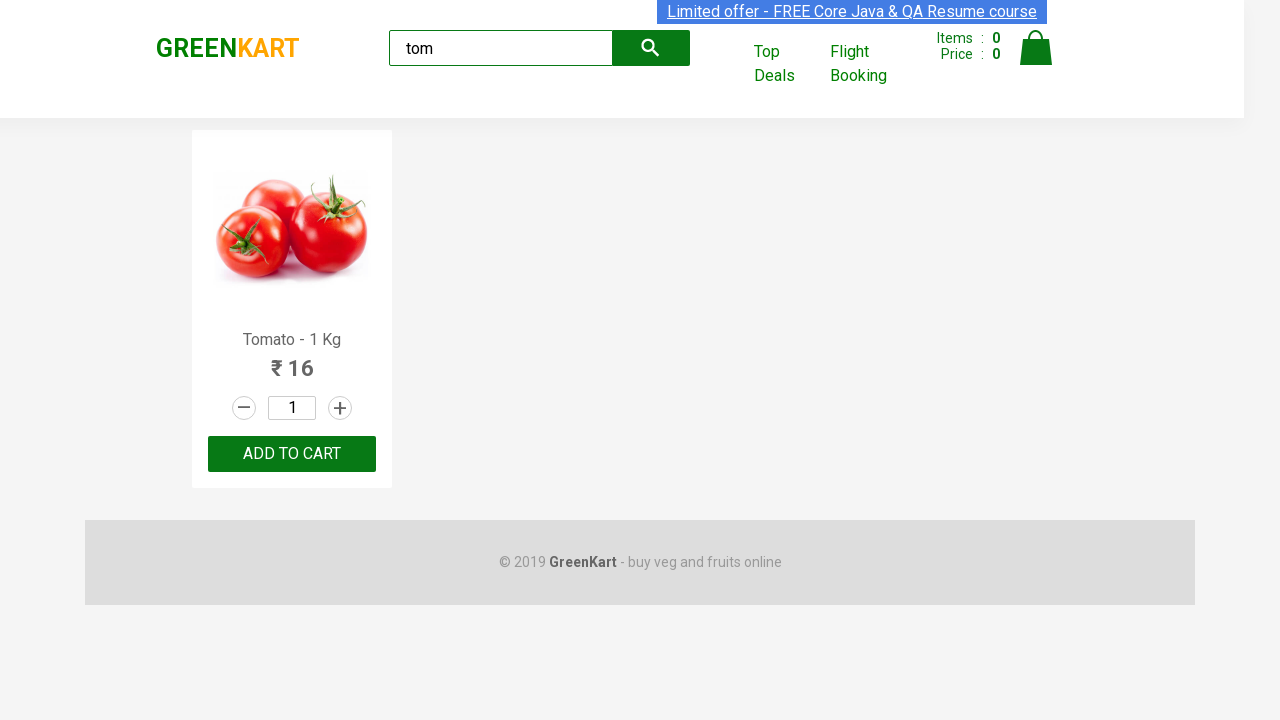

Verified product name is displayed correctly
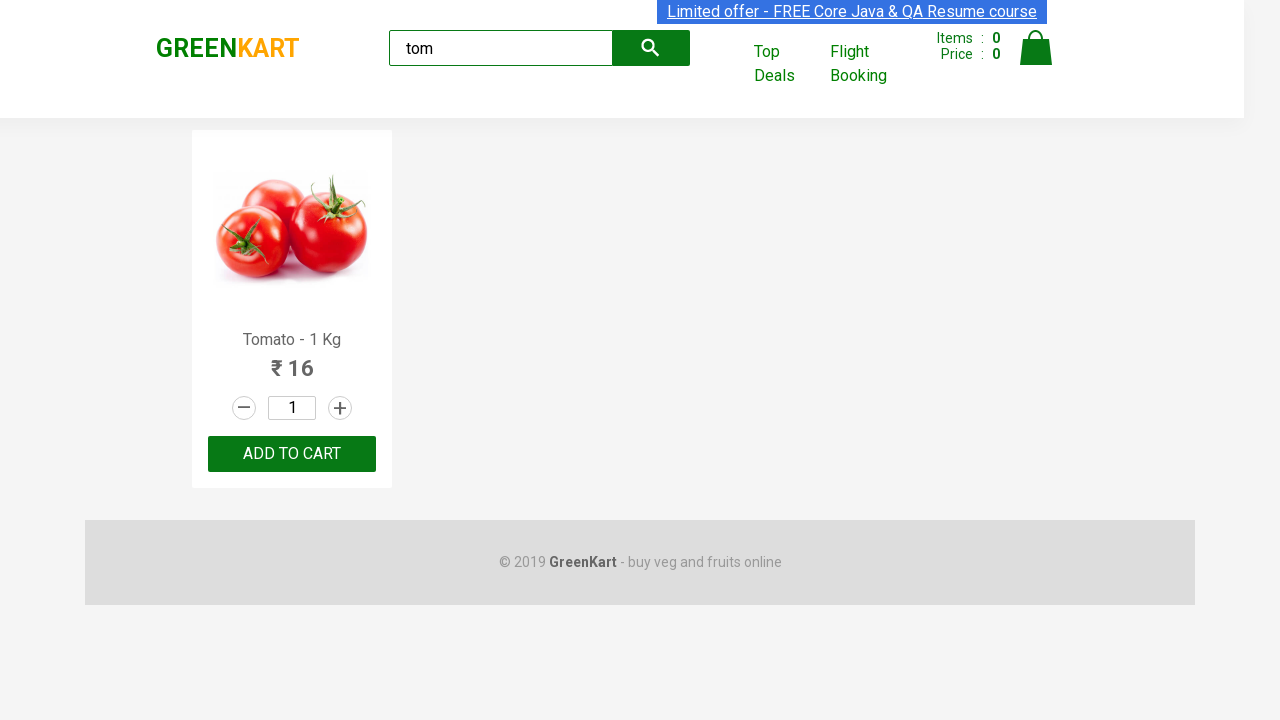

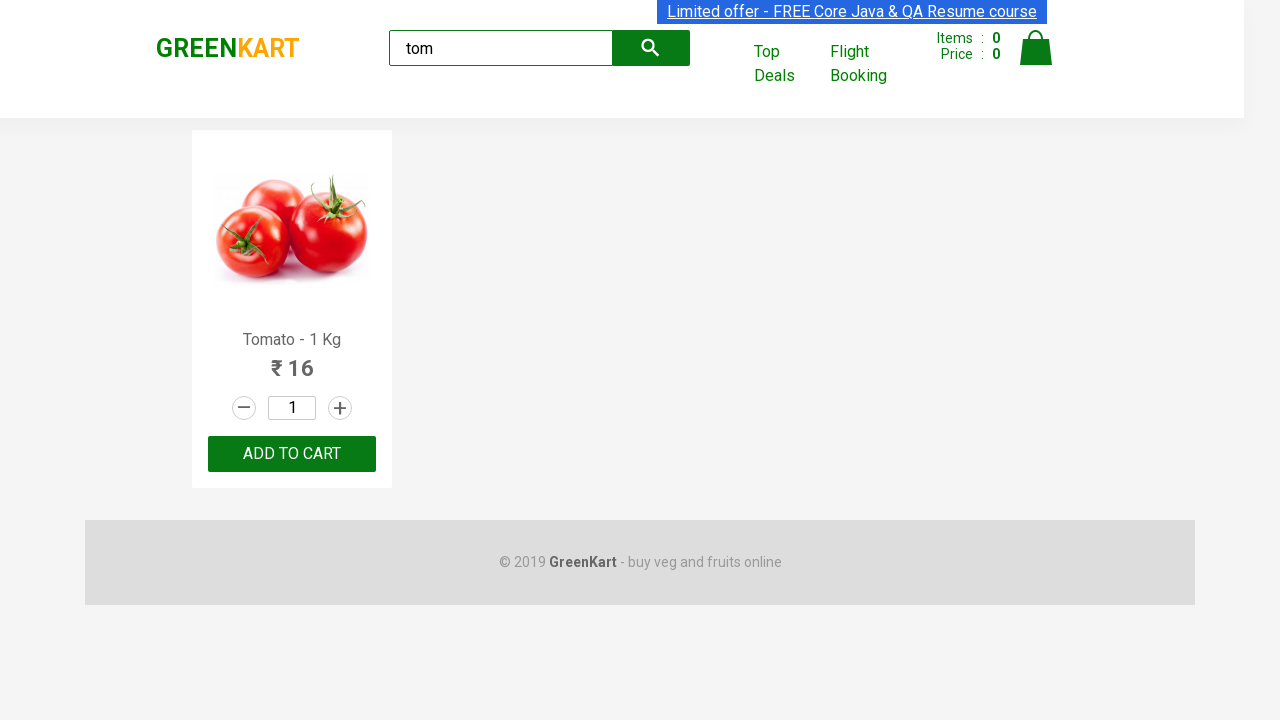